Navigates from the homepage to the login page by clicking the Login link

Starting URL: http://shop.qa.rs/

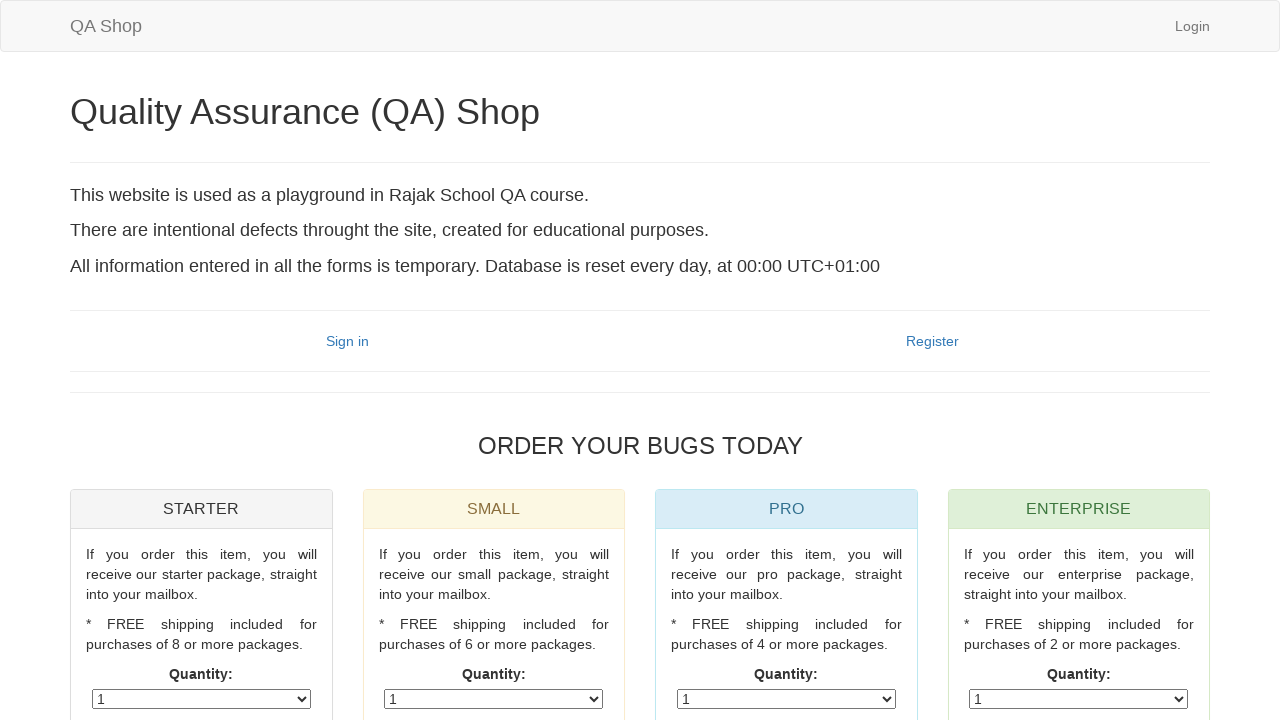

Clicked Login link to navigate to login page at (1192, 26) on a:has-text('Login')
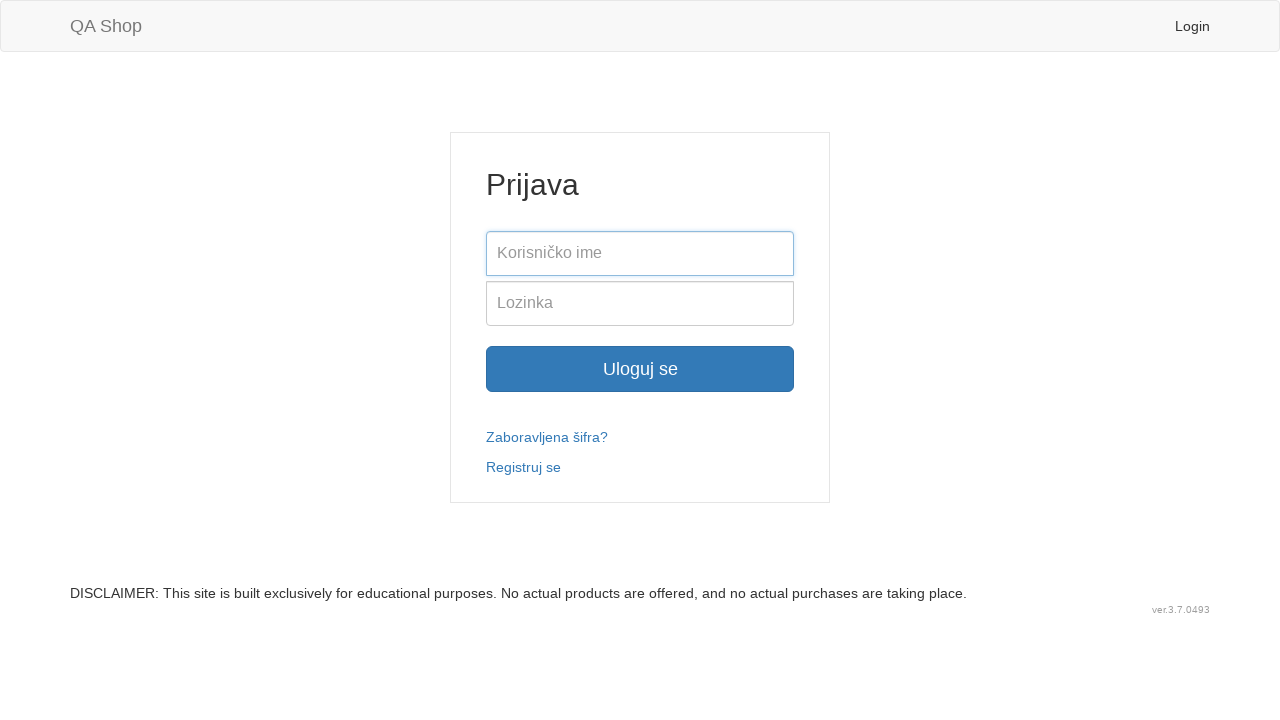

Login page loaded successfully
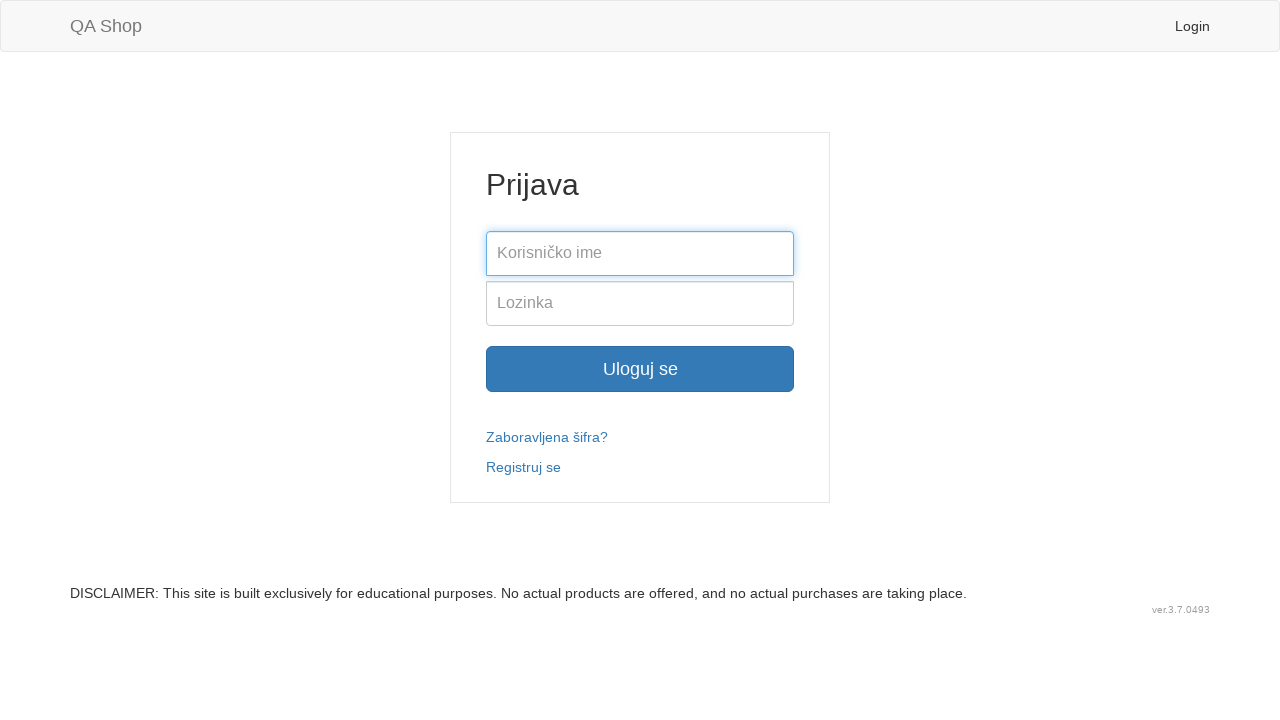

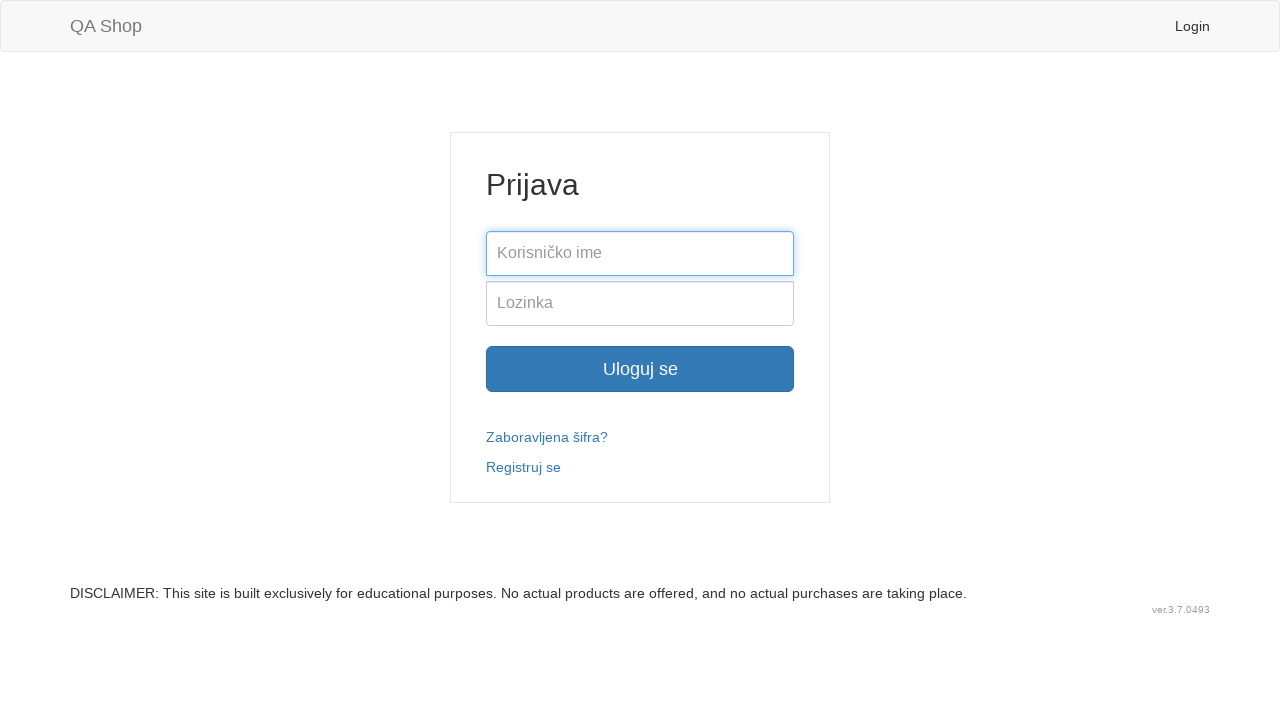